Tests that other controls (checkbox, label) are hidden when editing a todo item.

Starting URL: https://demo.playwright.dev/todomvc

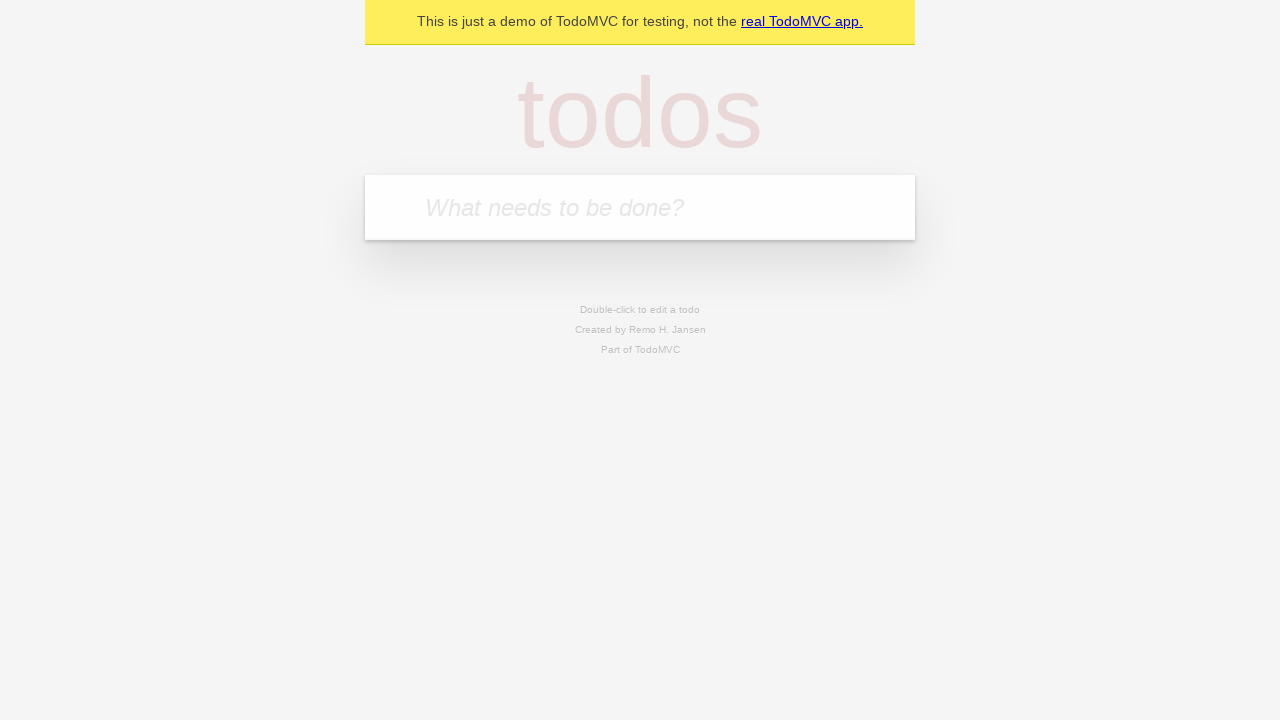

Filled todo input with 'buy some cheese' on internal:attr=[placeholder="What needs to be done?"i]
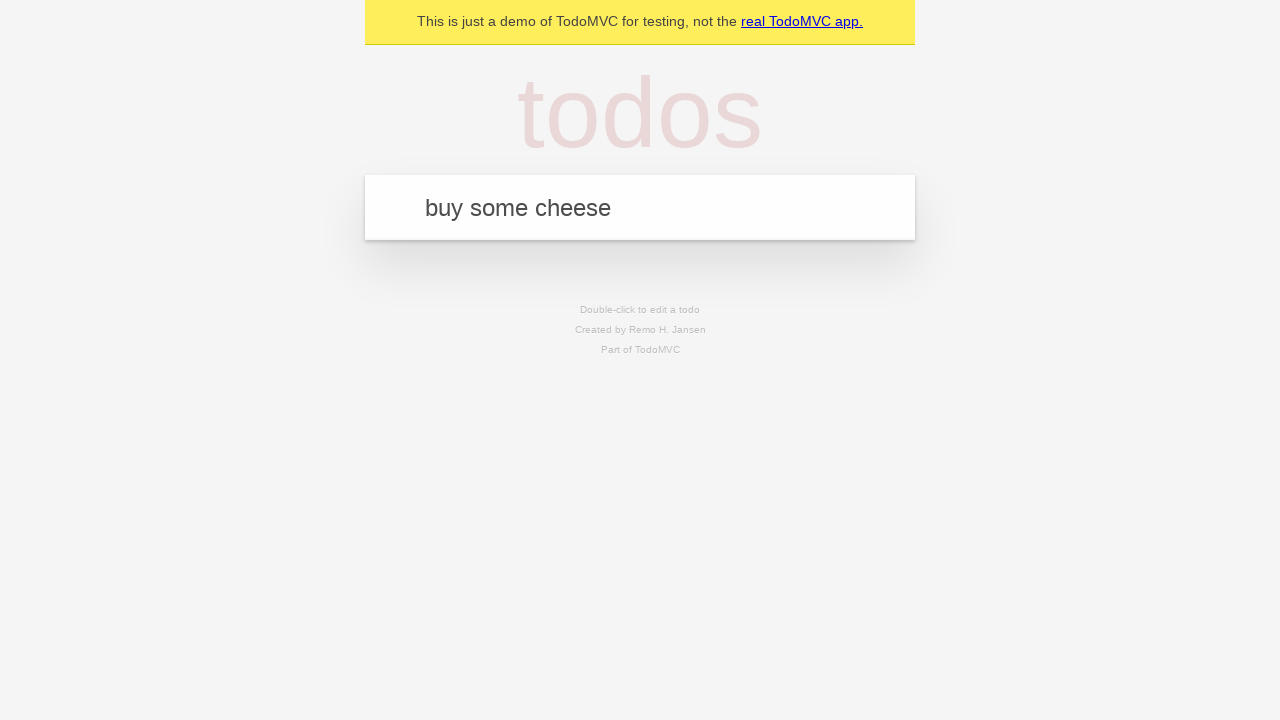

Pressed Enter to create first todo on internal:attr=[placeholder="What needs to be done?"i]
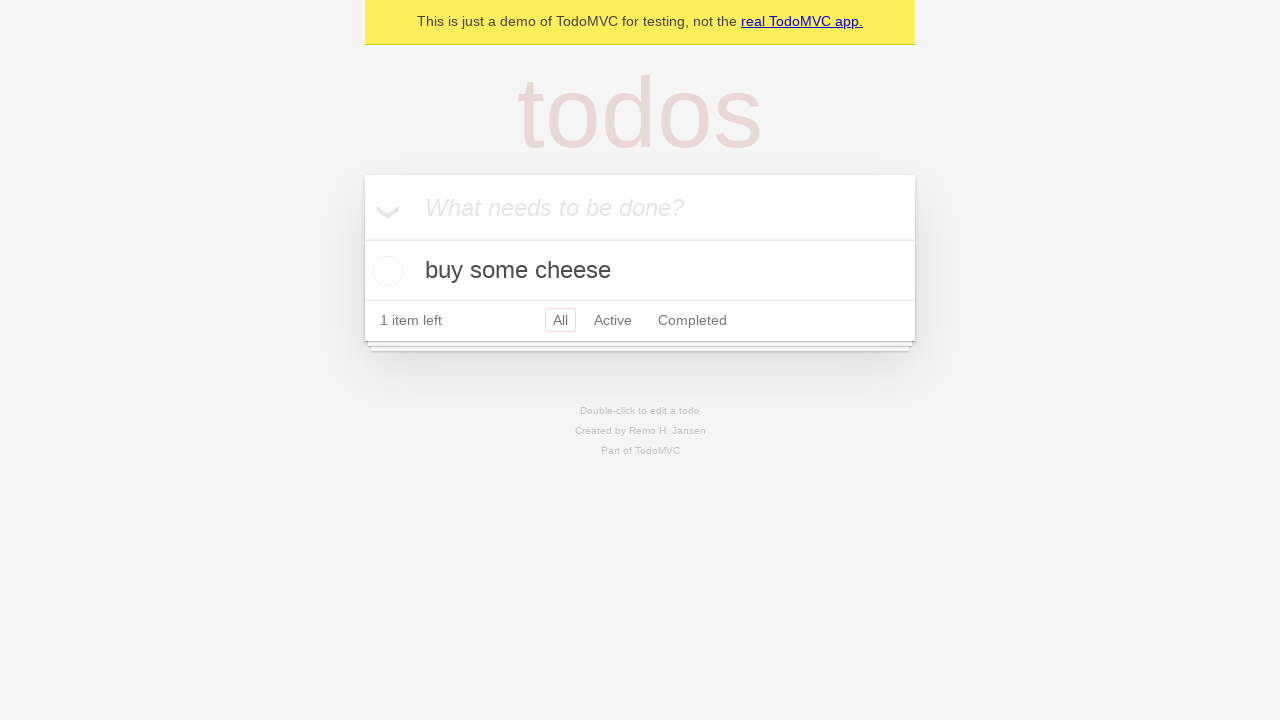

Filled todo input with 'feed the cat' on internal:attr=[placeholder="What needs to be done?"i]
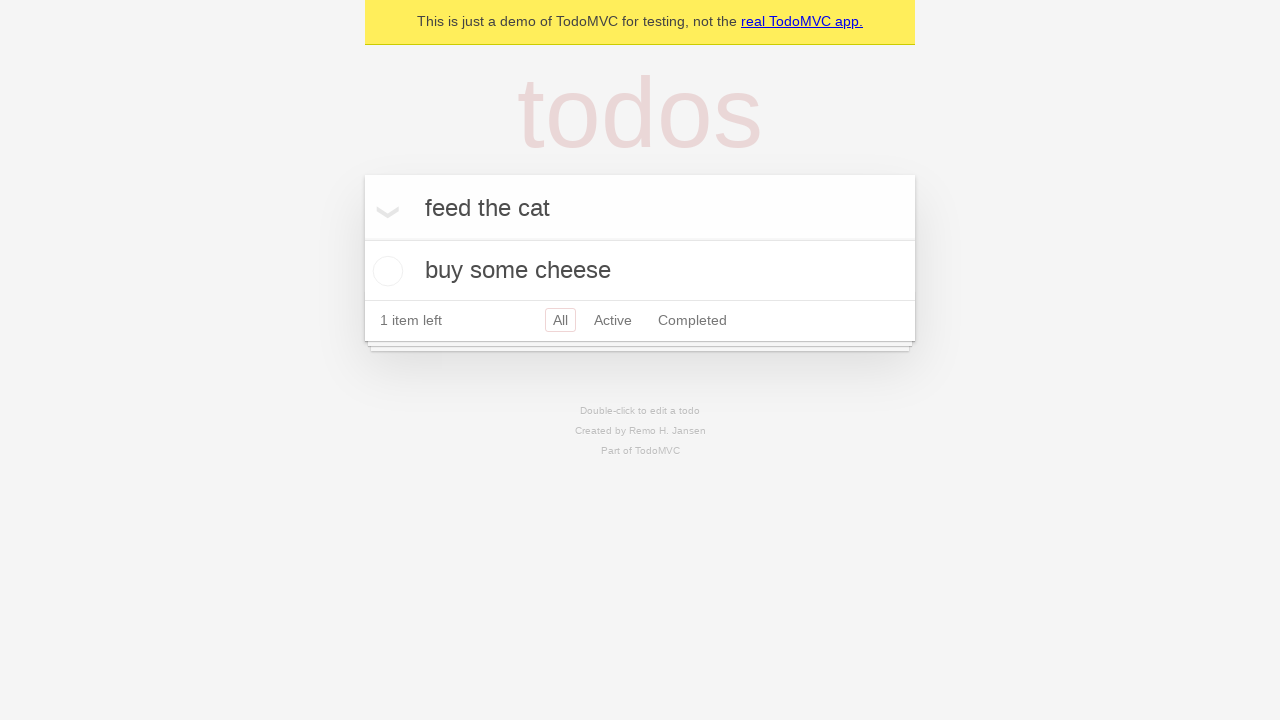

Pressed Enter to create second todo on internal:attr=[placeholder="What needs to be done?"i]
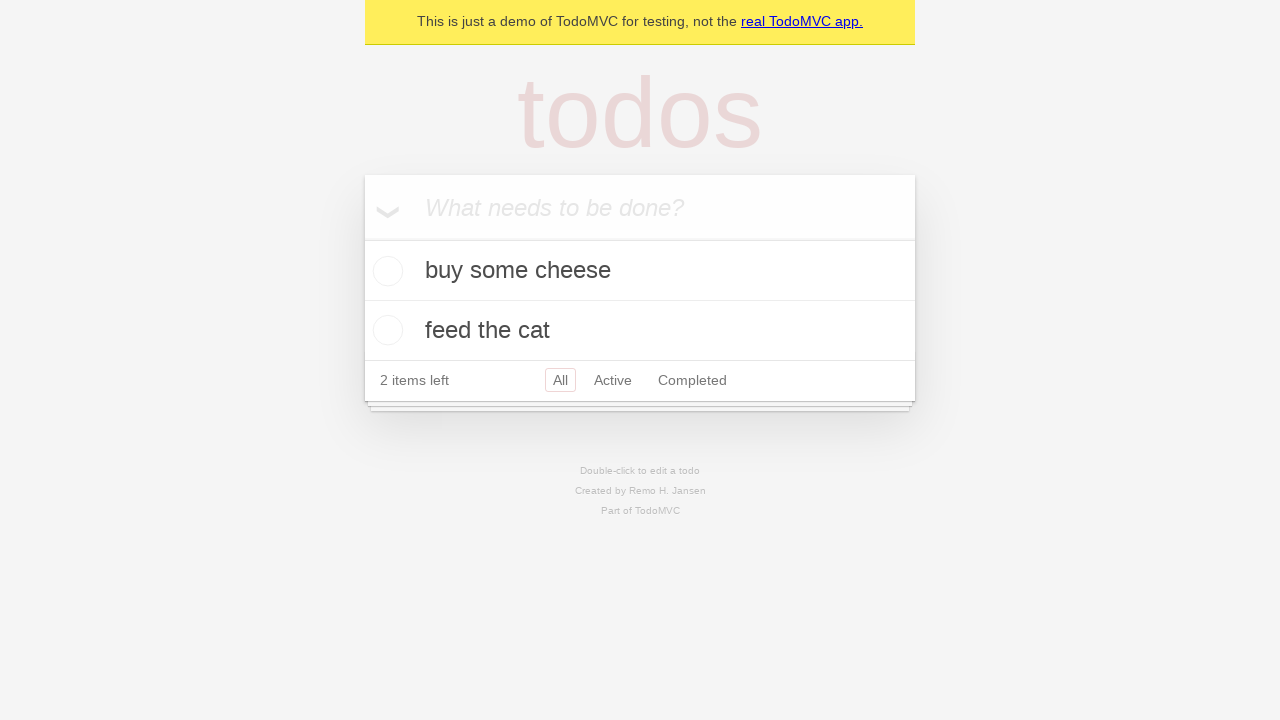

Filled todo input with 'book a doctors appointment' on internal:attr=[placeholder="What needs to be done?"i]
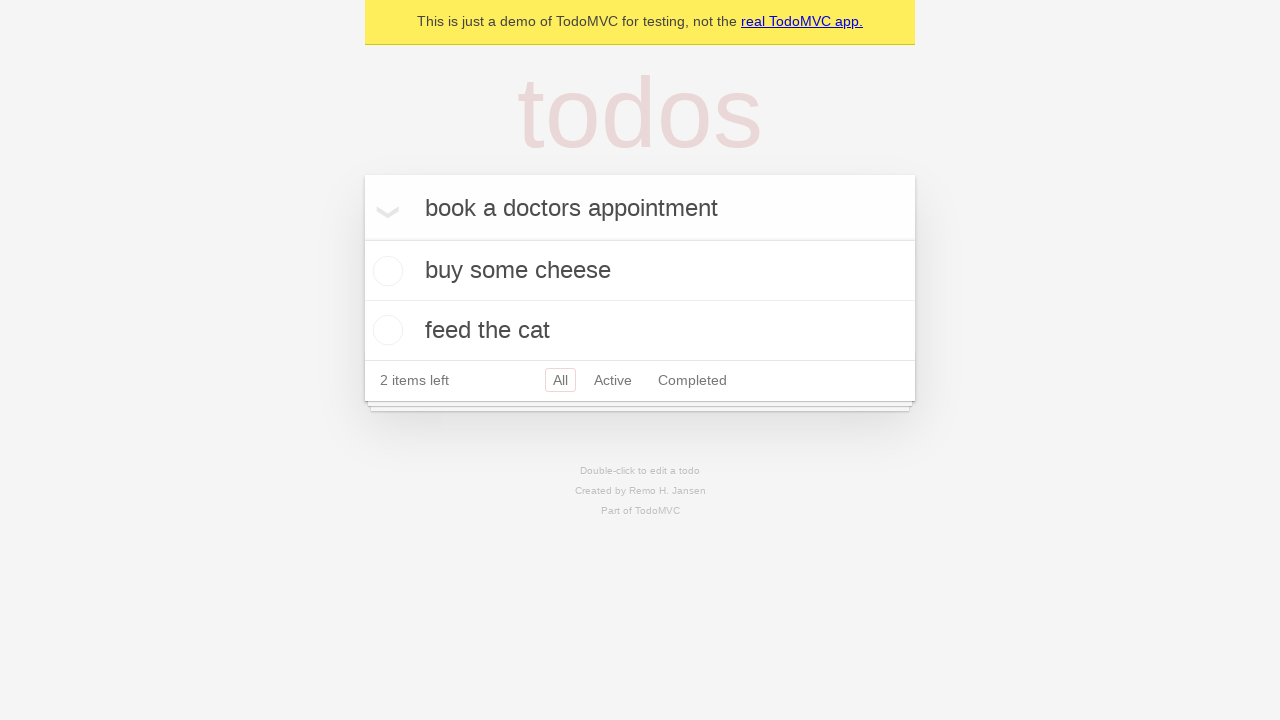

Pressed Enter to create third todo on internal:attr=[placeholder="What needs to be done?"i]
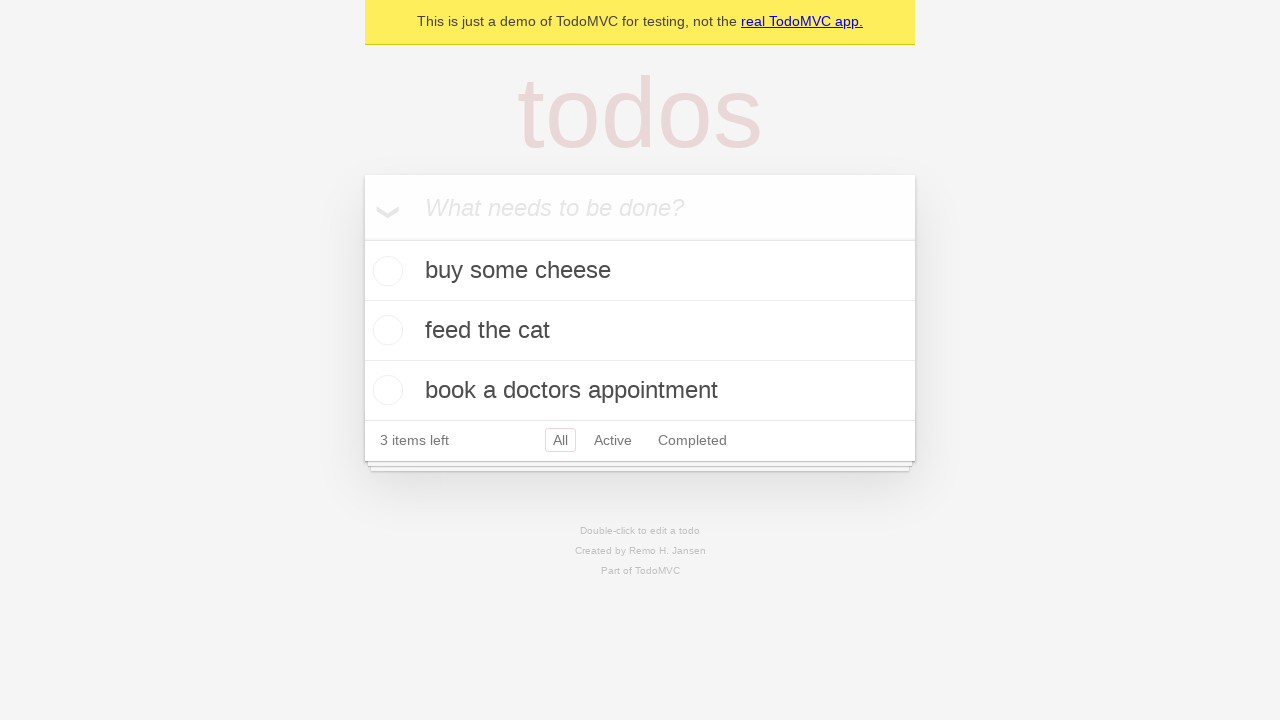

Double-clicked second todo item to enter edit mode at (640, 331) on internal:testid=[data-testid="todo-item"s] >> nth=1
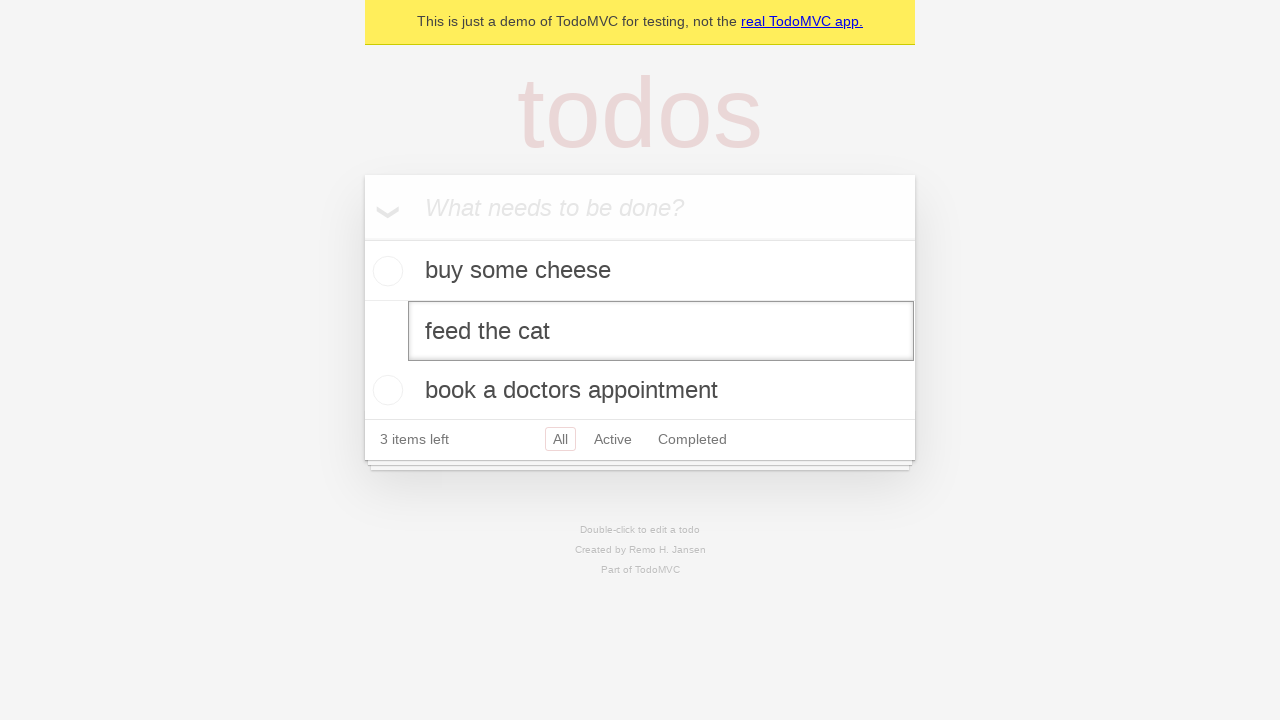

Edit textbox appeared for second todo item
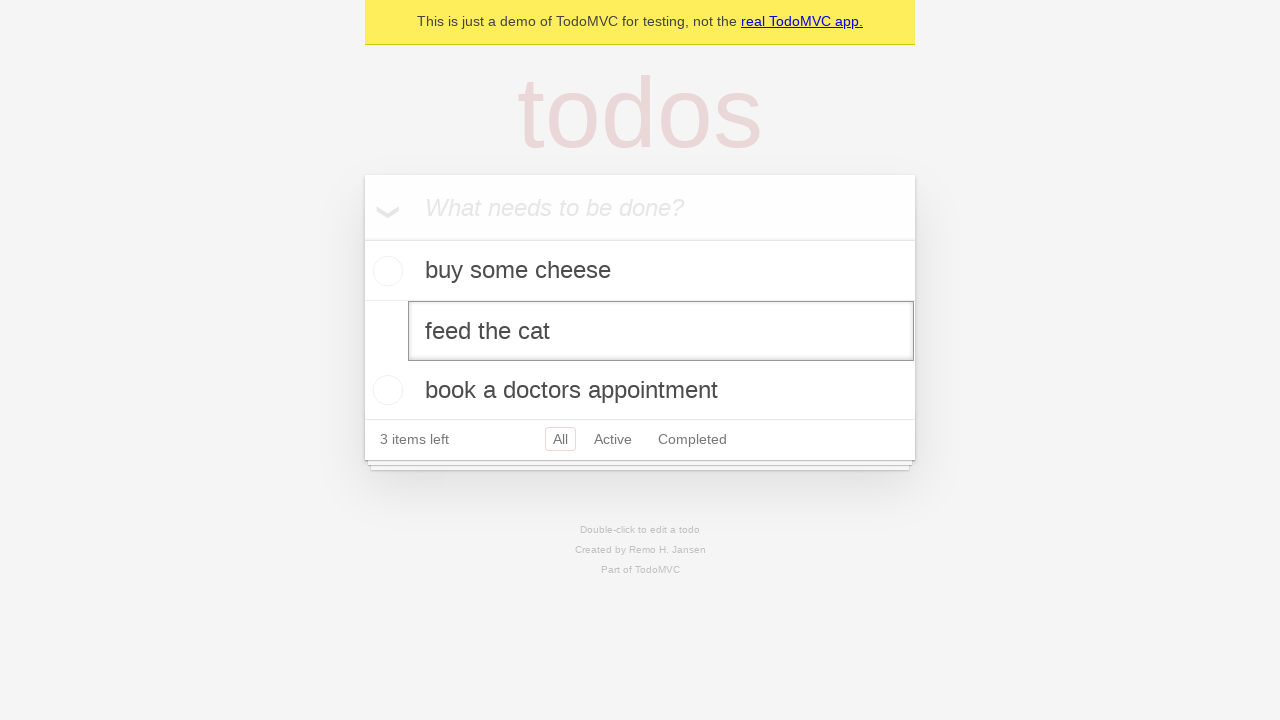

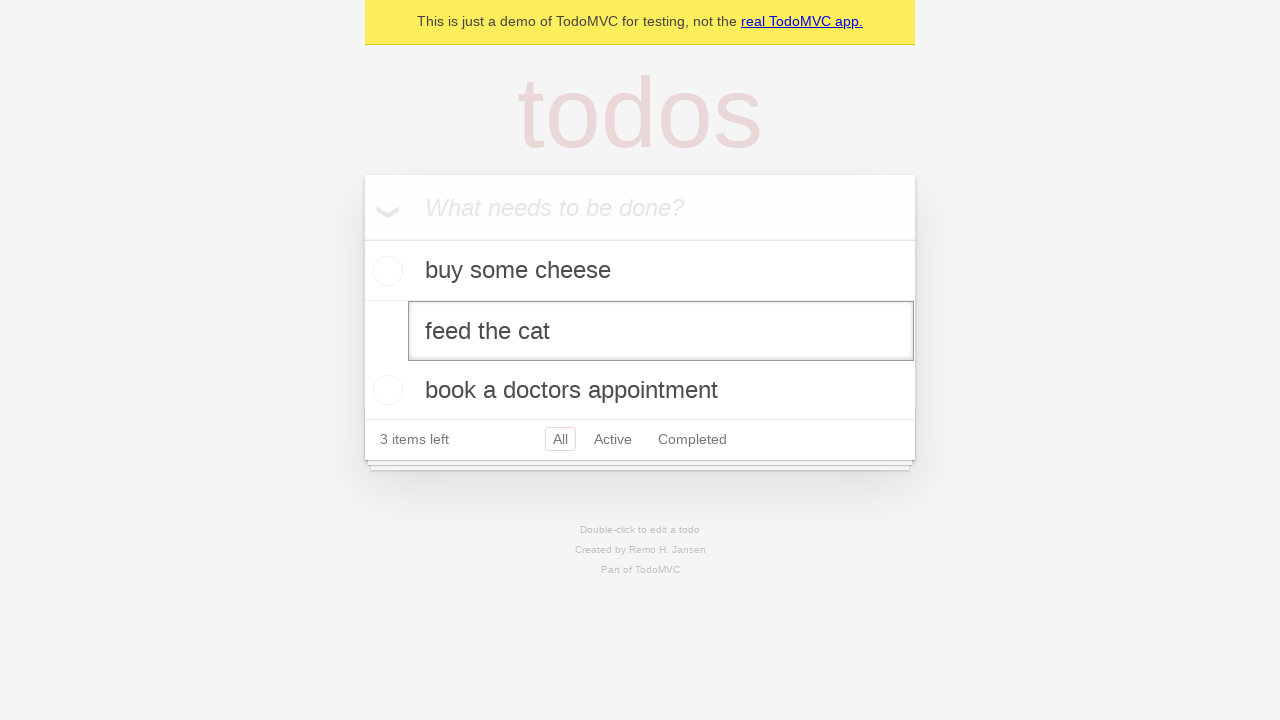